Tests navigation to all main sections (Elements, Forms, Alerts, Widgets, Interactions, Book Store) by clicking each card and verifying the URL changes correctly, then navigating back.

Starting URL: https://demoqa.com

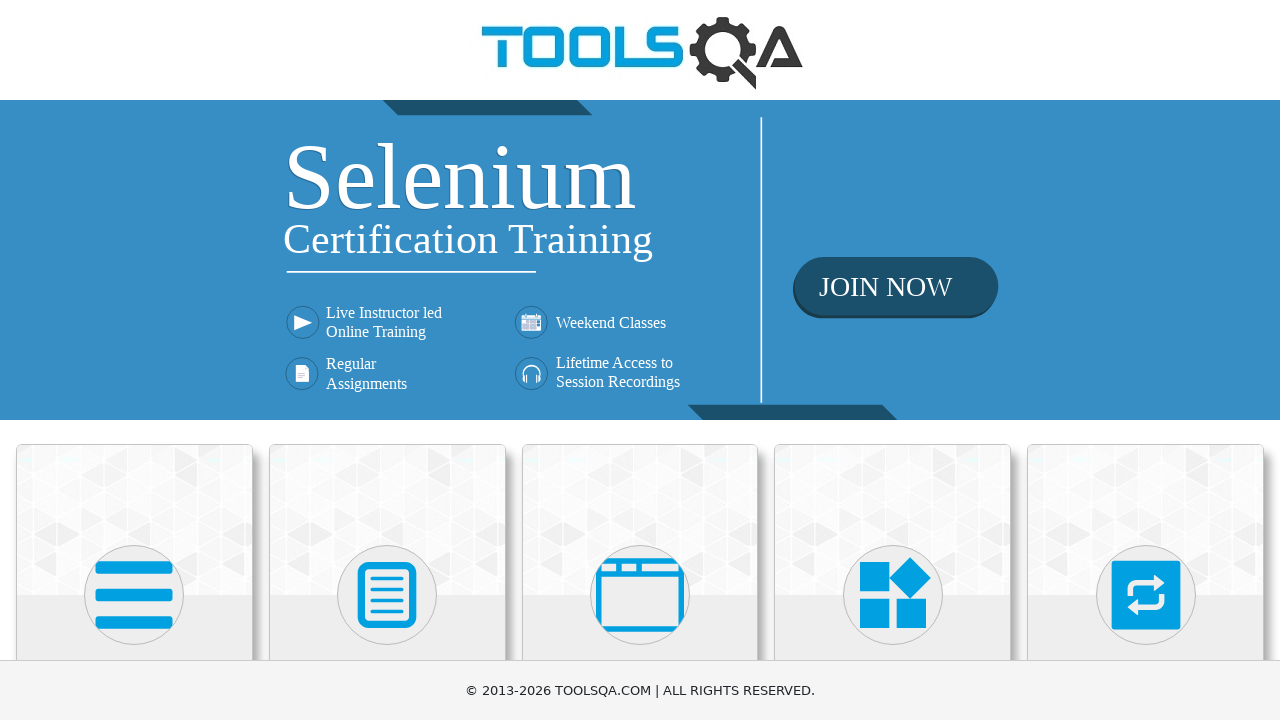

Clicked Elements card at (134, 520) on div.card:has-text('Elements')
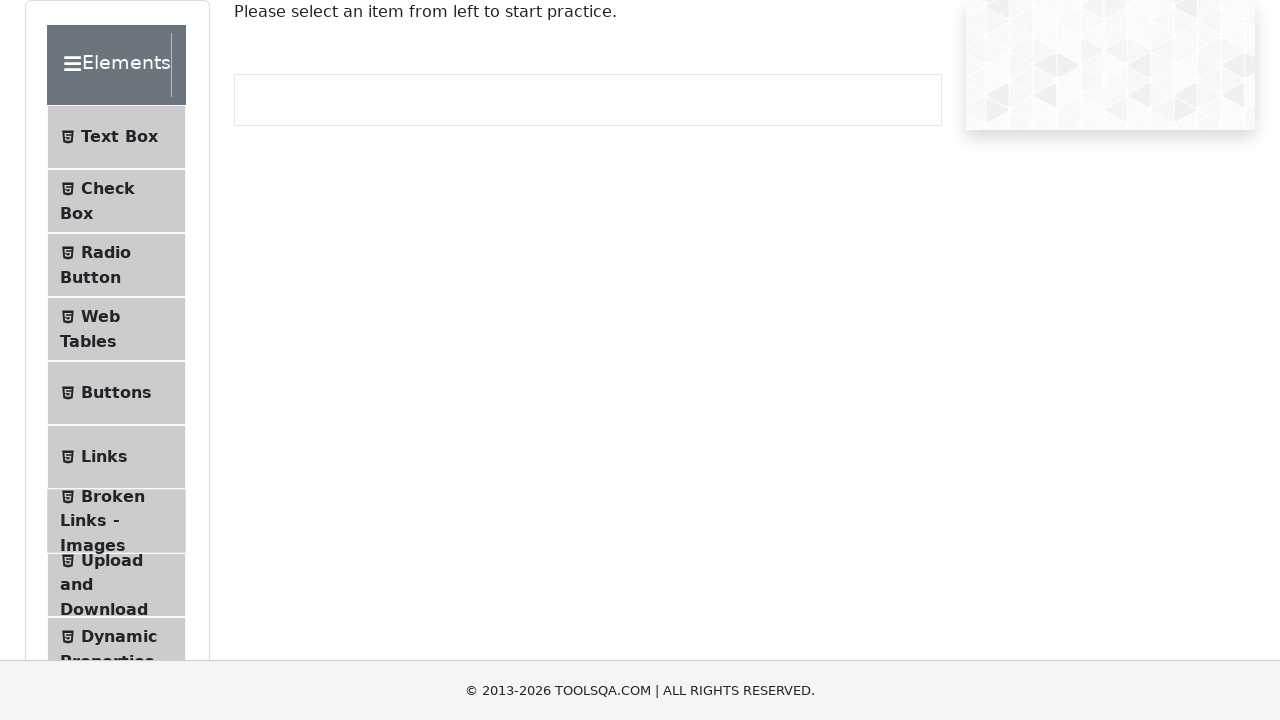

Verified navigation to Elements page (URL contains /elements)
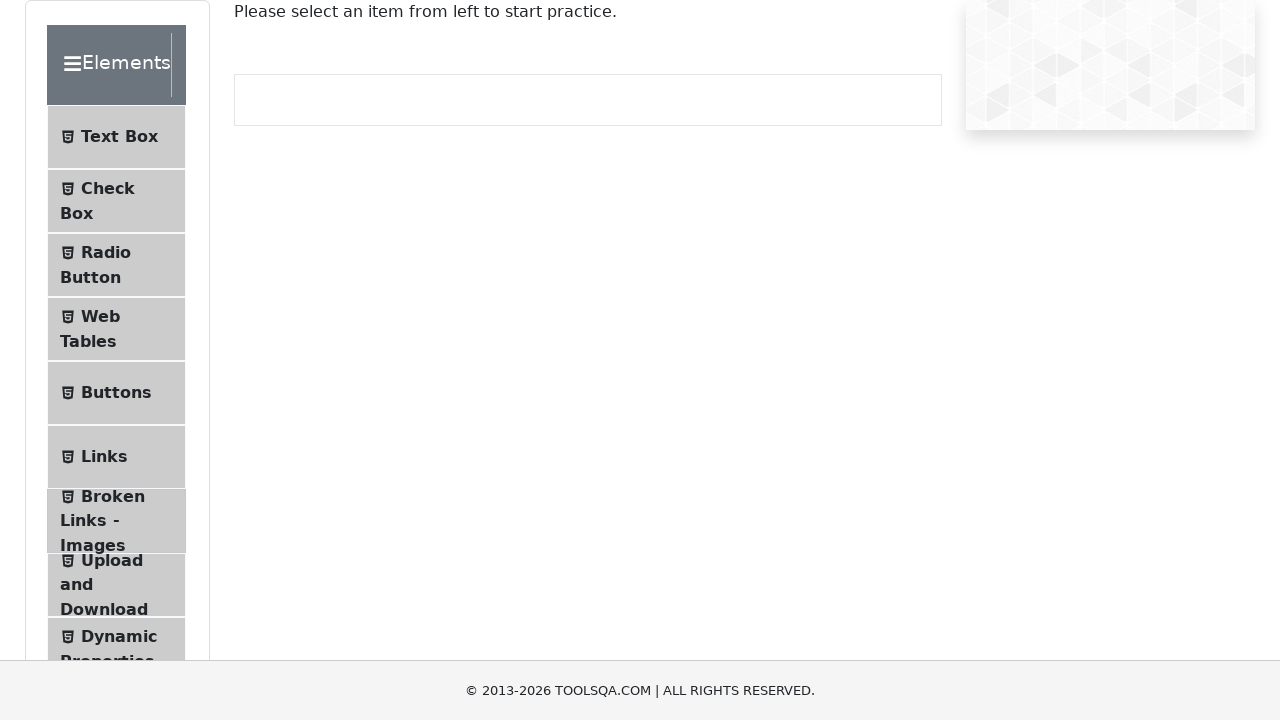

Navigated back to home page
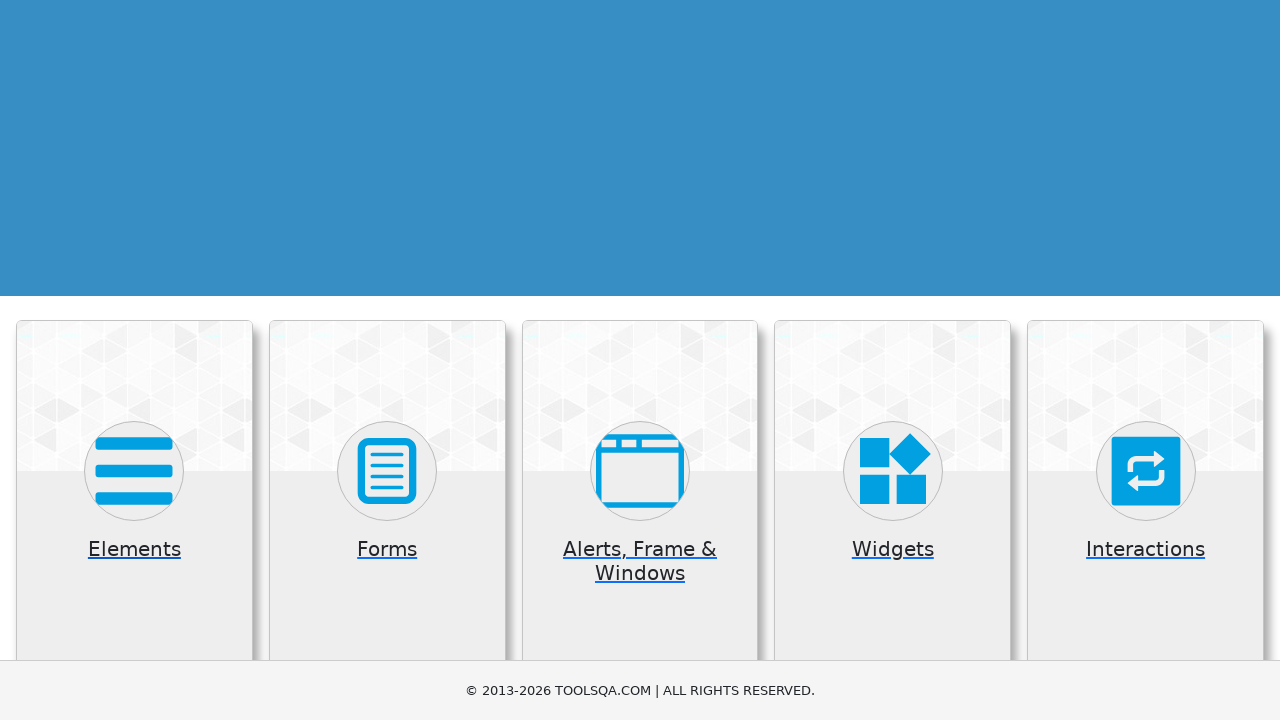

Confirmed Elements card is visible on home page
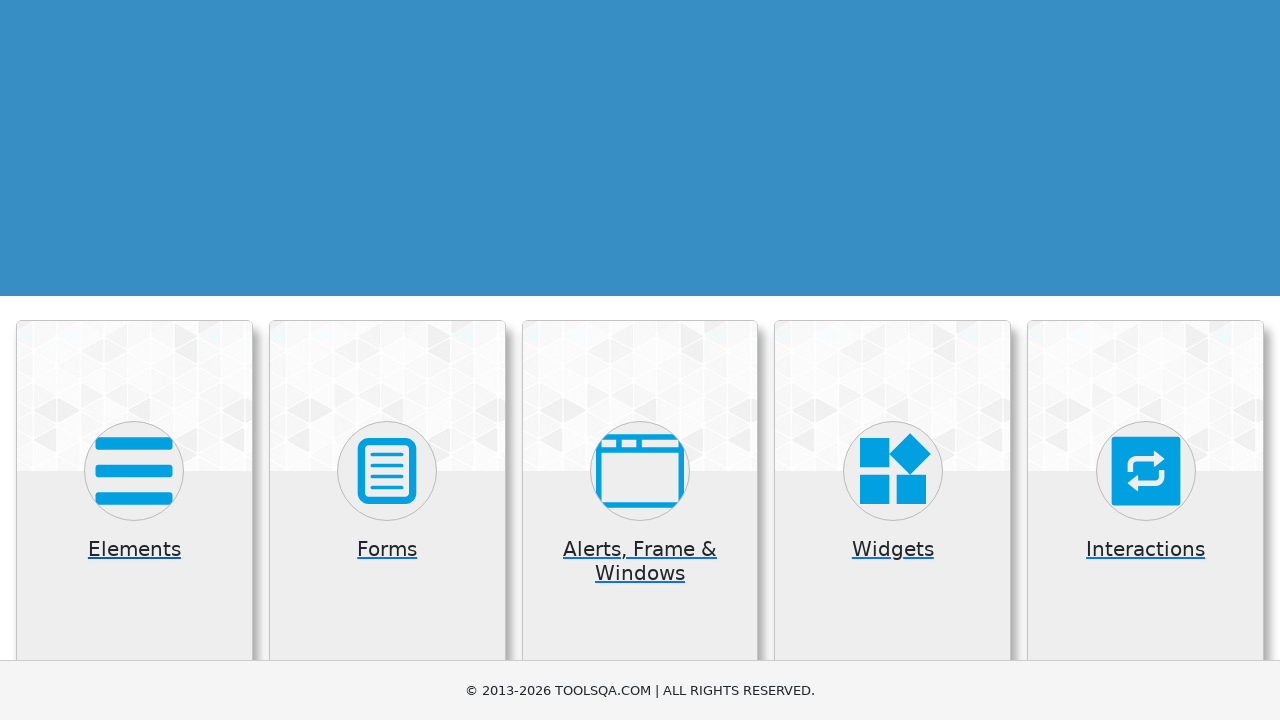

Clicked Forms card at (387, 520) on div.card:has-text('Forms')
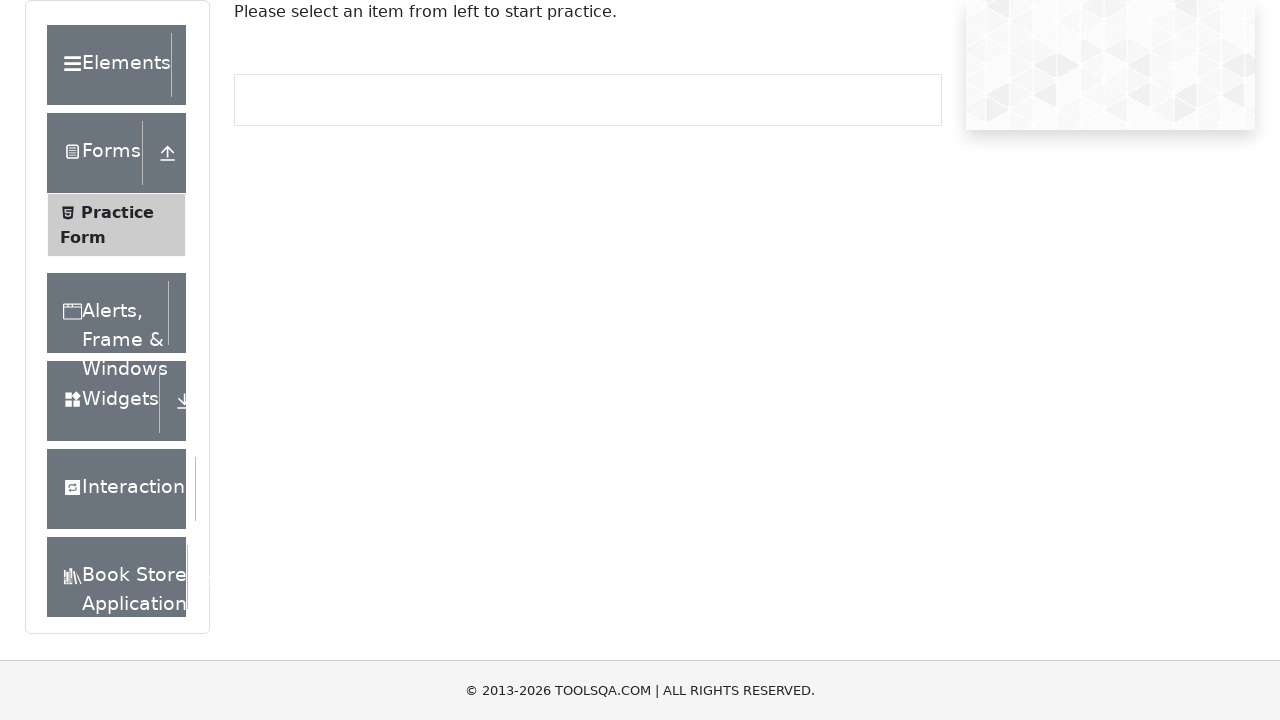

Verified navigation to Forms page (URL contains /forms)
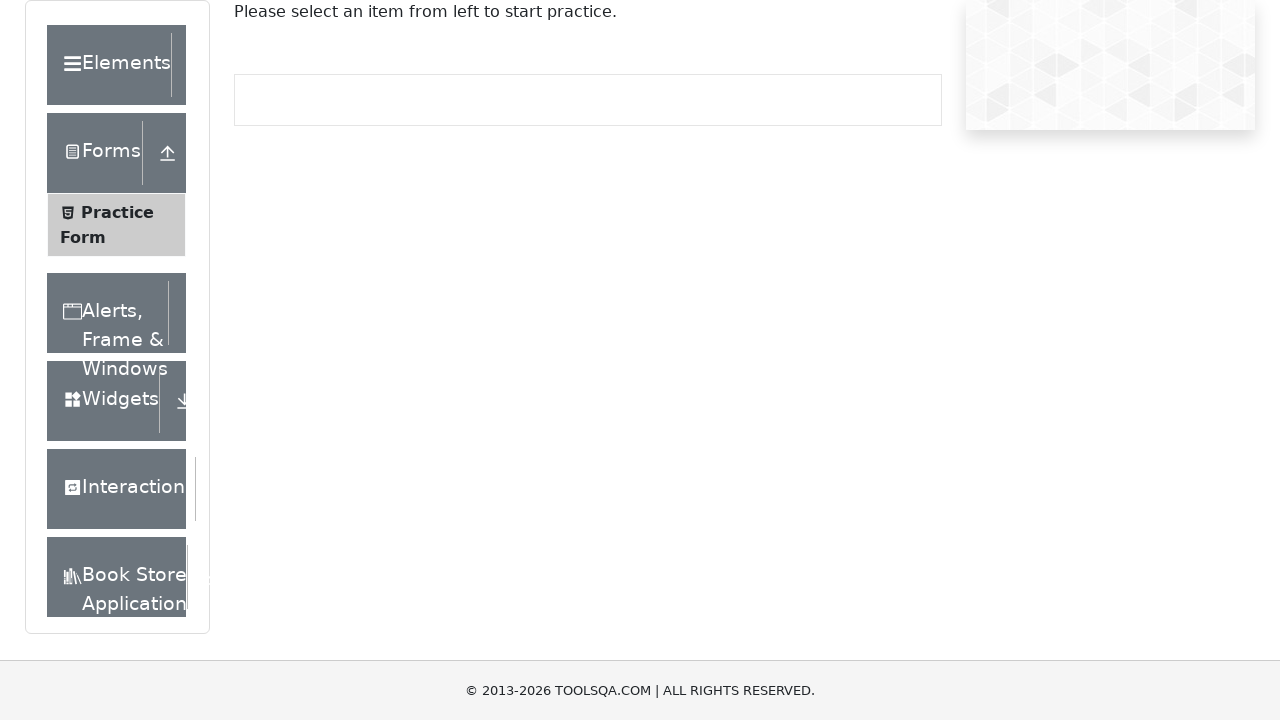

Navigated back to home page
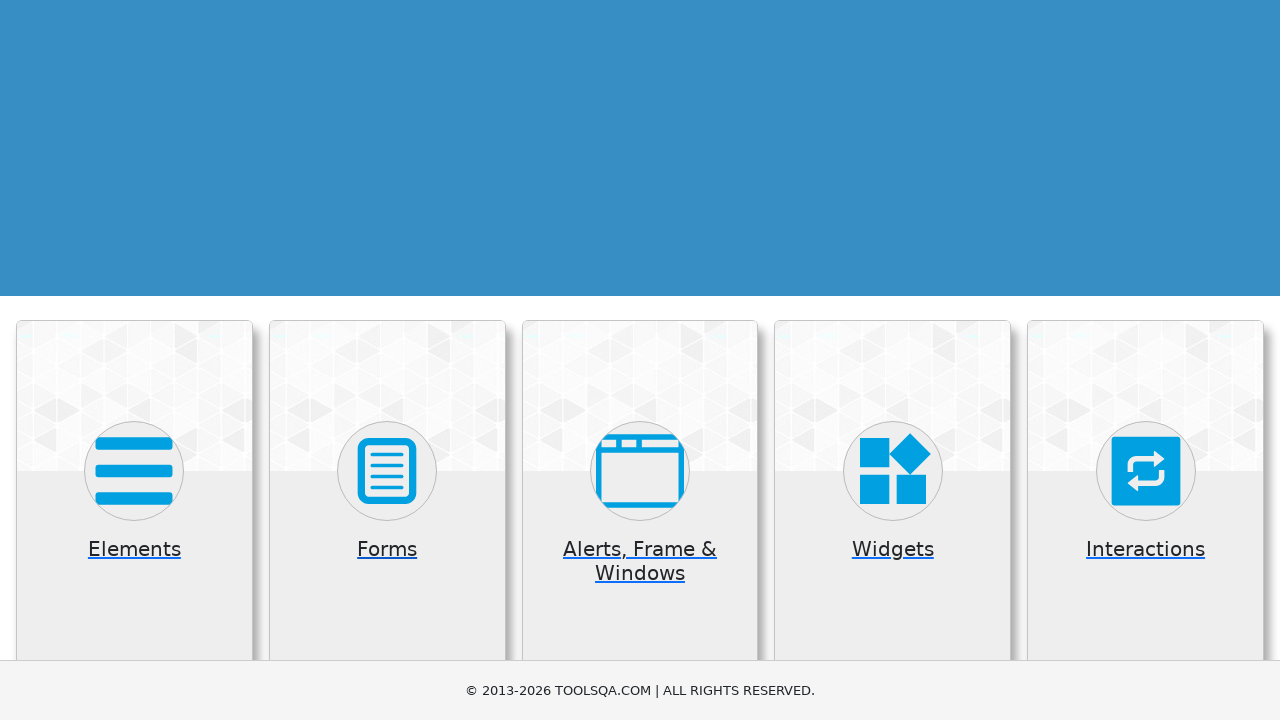

Confirmed Forms card is visible on home page
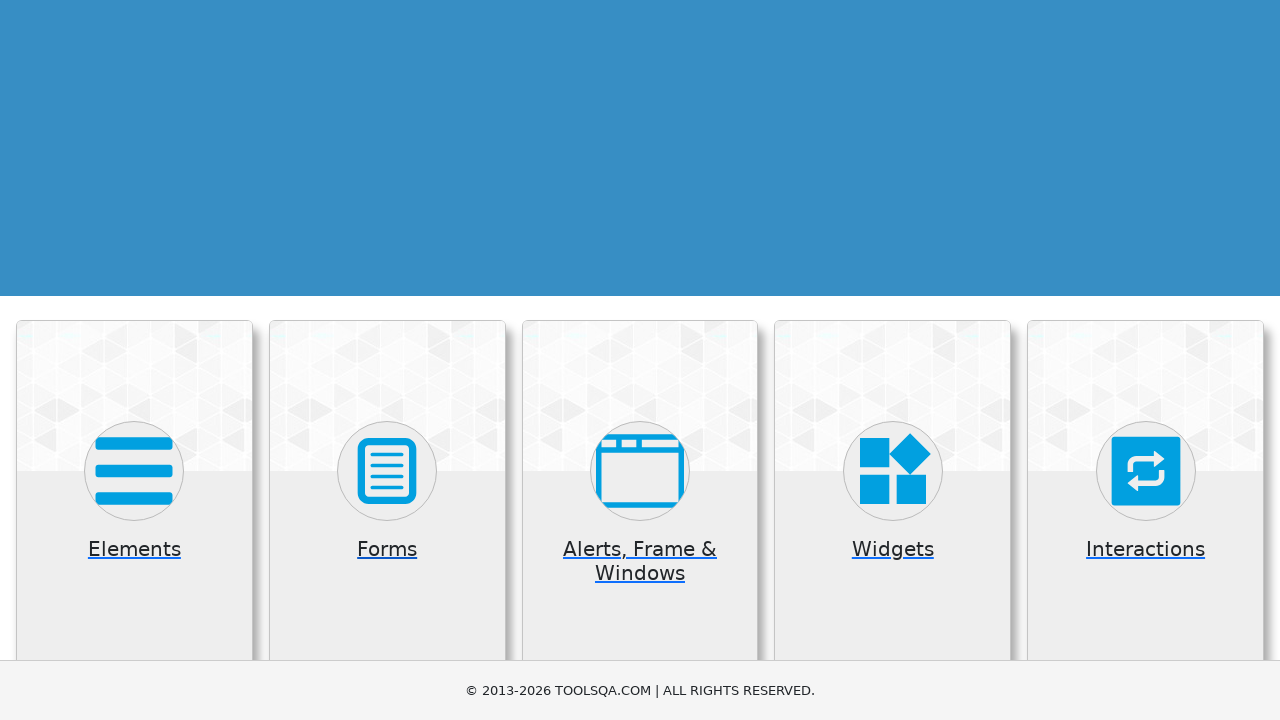

Clicked Alerts, Frame & Windows card at (640, 520) on div.card:has-text('Alerts, Frame & Windows')
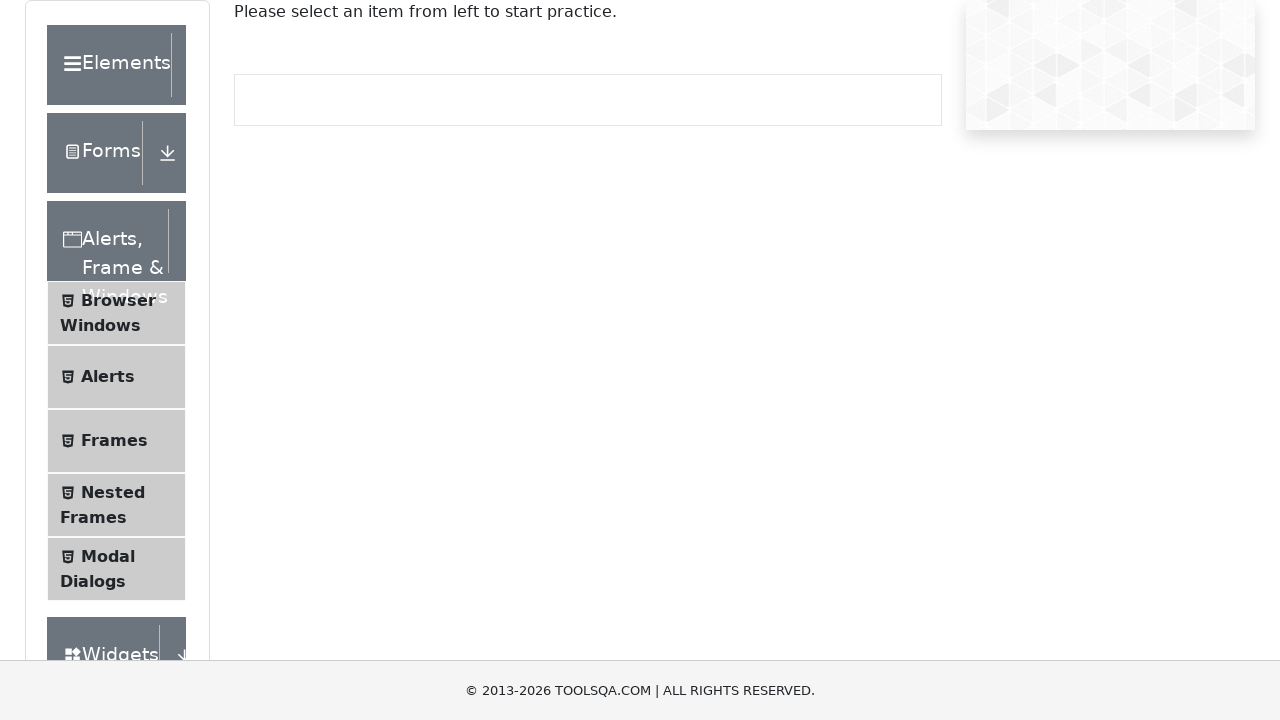

Verified navigation to Alerts, Frame & Windows page (URL contains /alertsWindows)
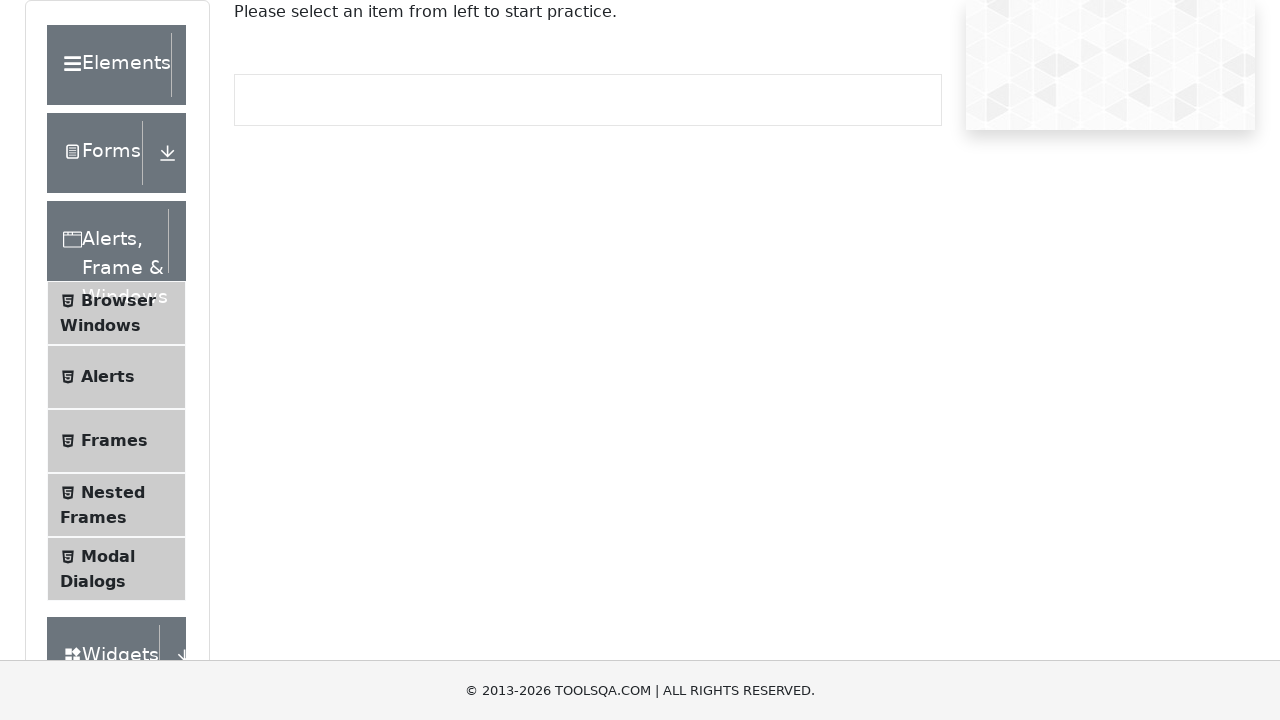

Navigated back to home page
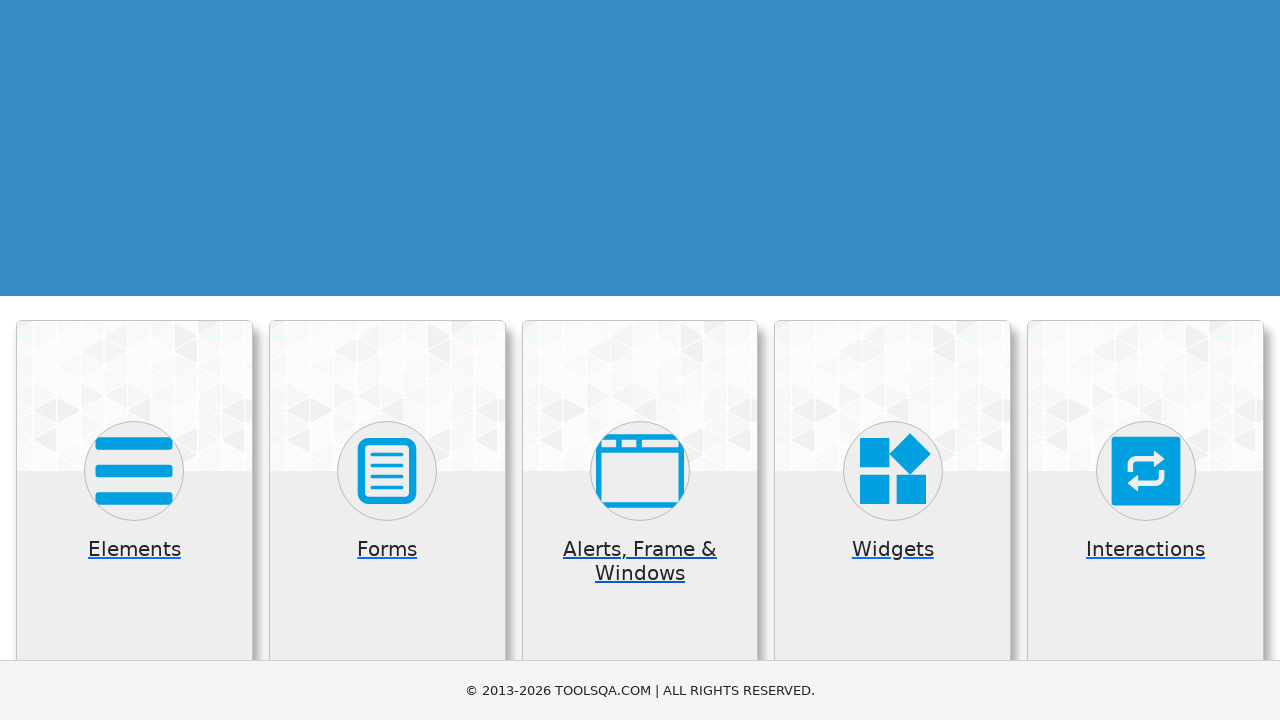

Confirmed Alerts card is visible on home page
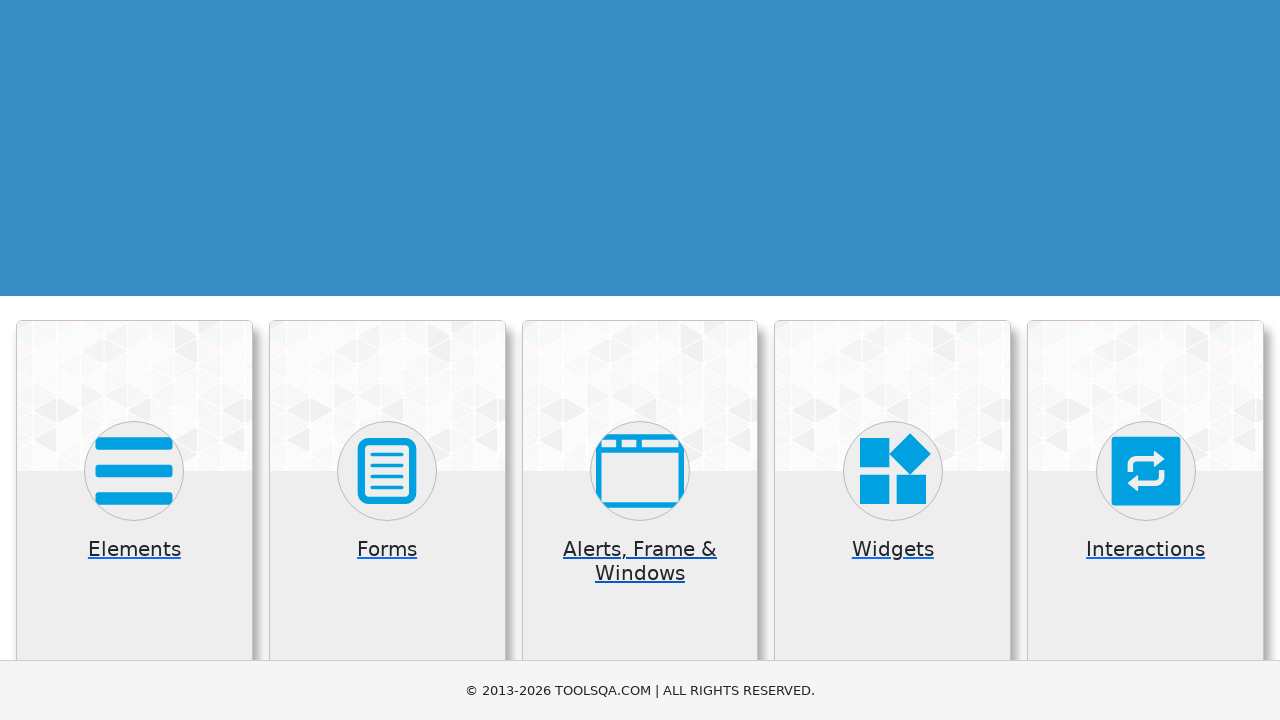

Clicked Widgets card at (893, 520) on div.card:has-text('Widgets')
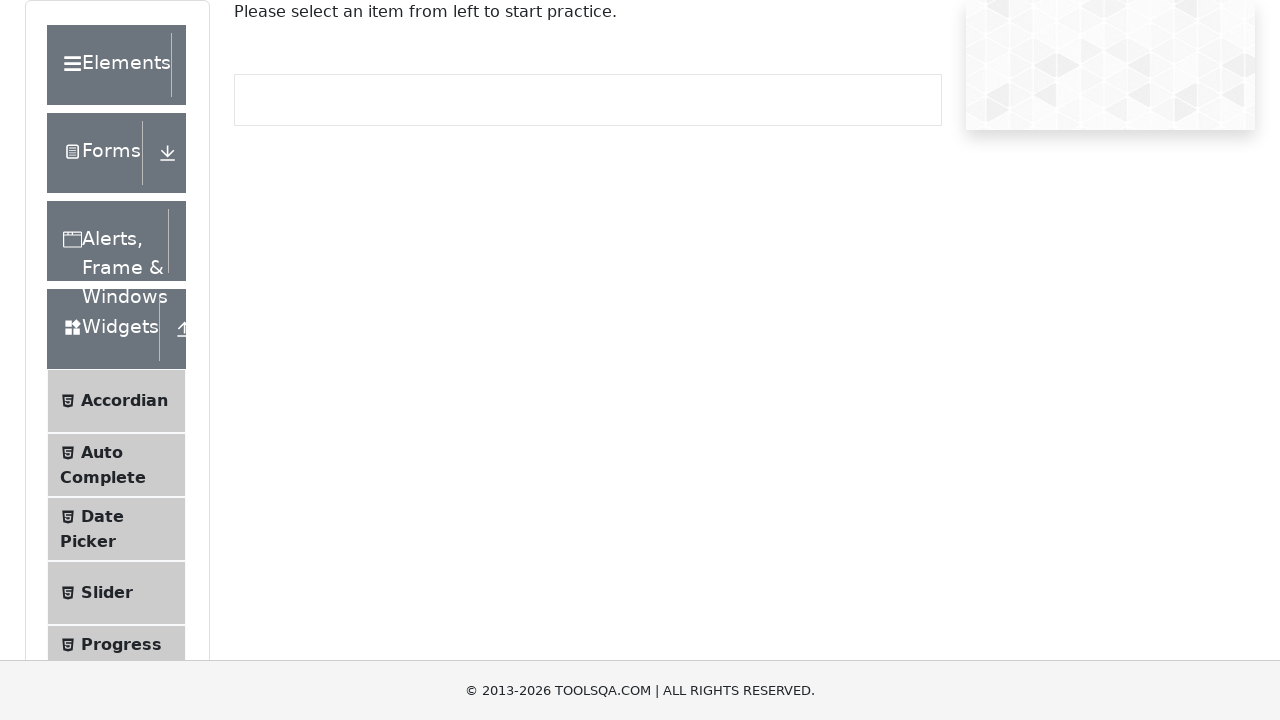

Verified navigation to Widgets page (URL contains /widgets)
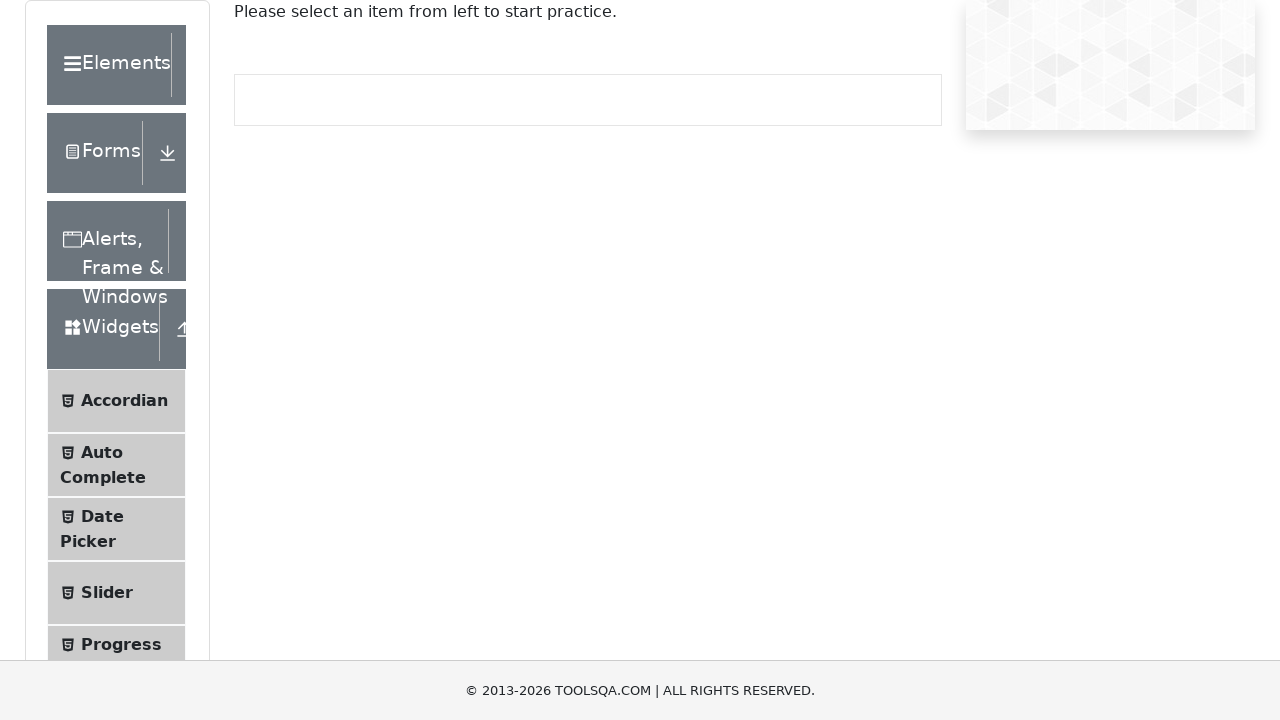

Navigated back to home page
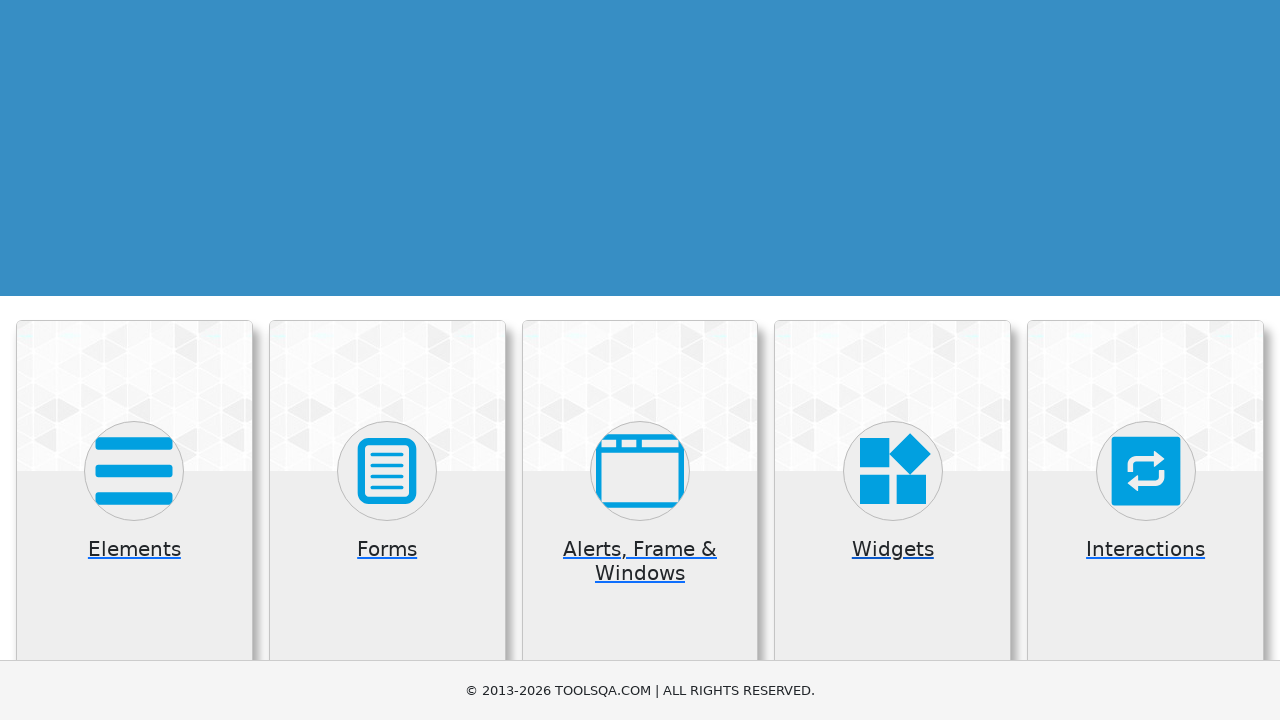

Confirmed Widgets card is visible on home page
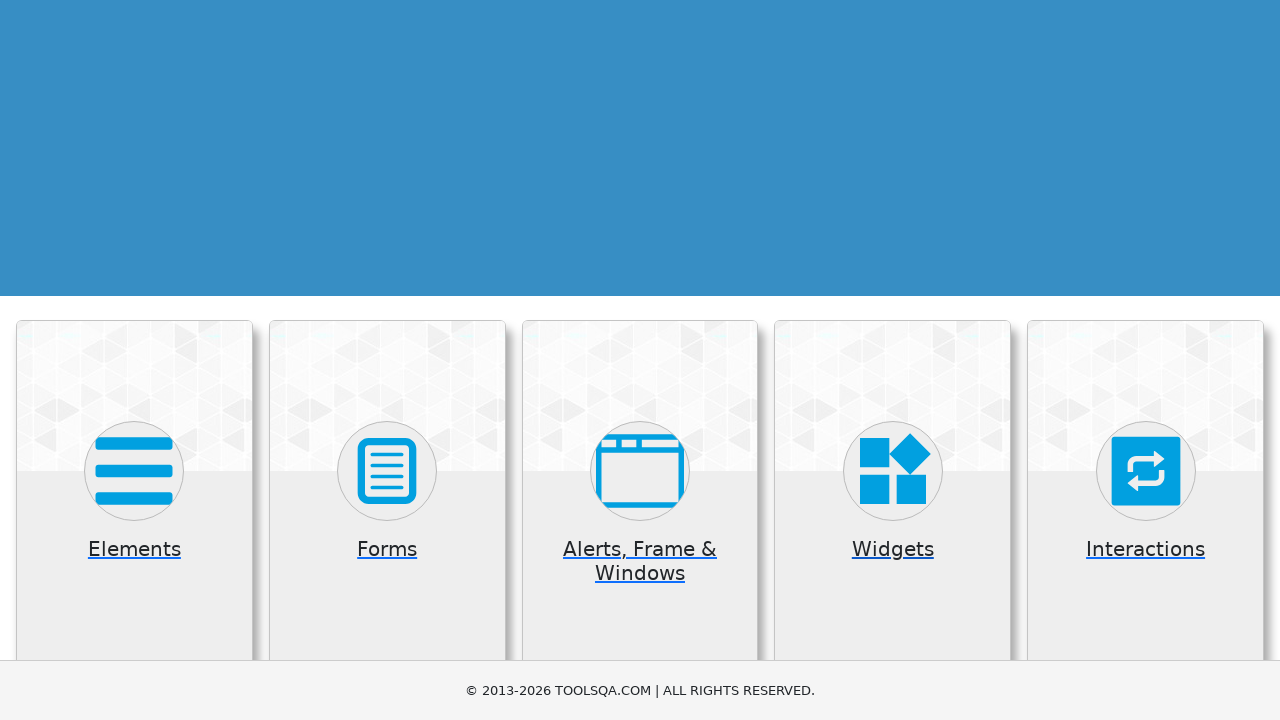

Clicked Interactions card at (1146, 520) on div.card:has-text('Interactions')
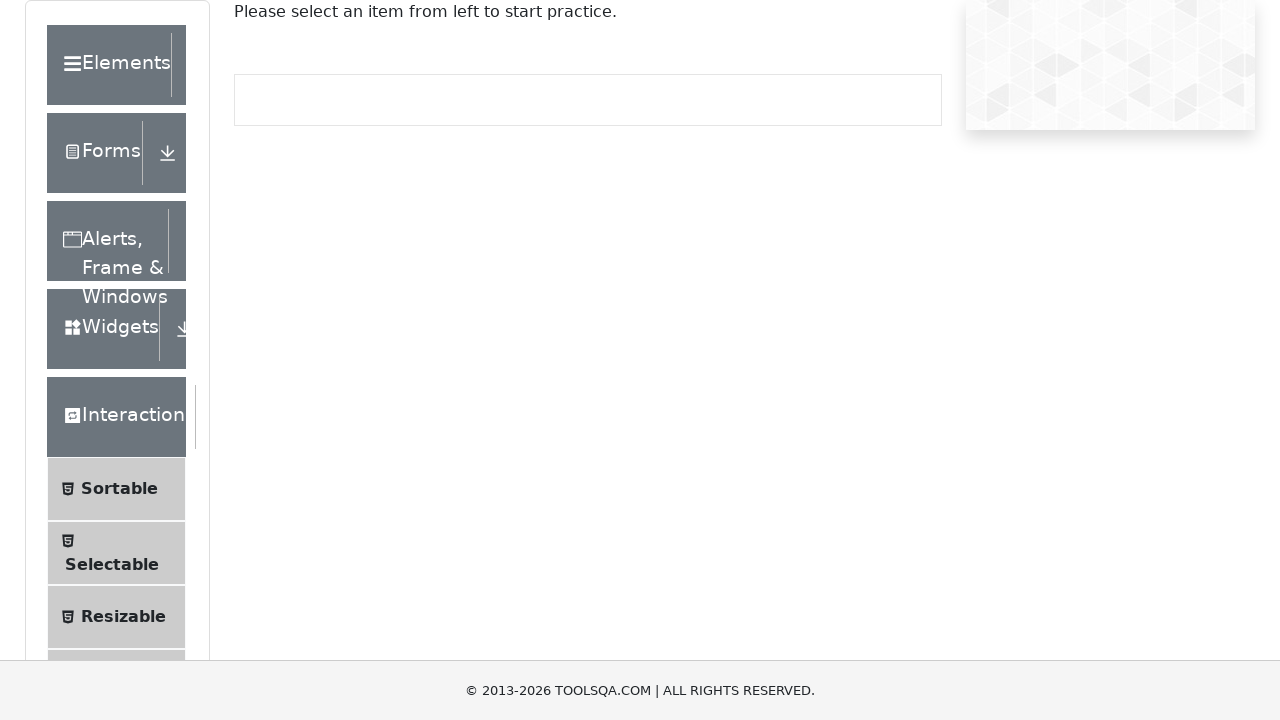

Verified navigation to Interactions page (URL contains /interaction)
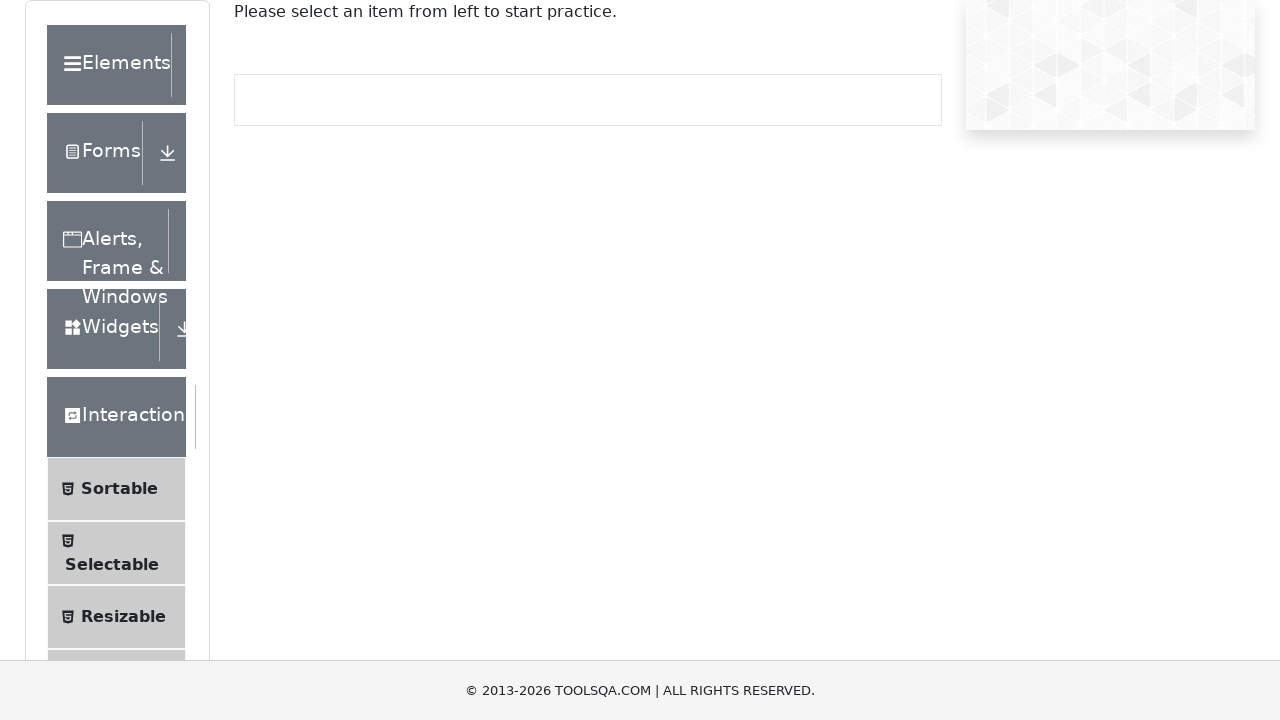

Navigated back to home page
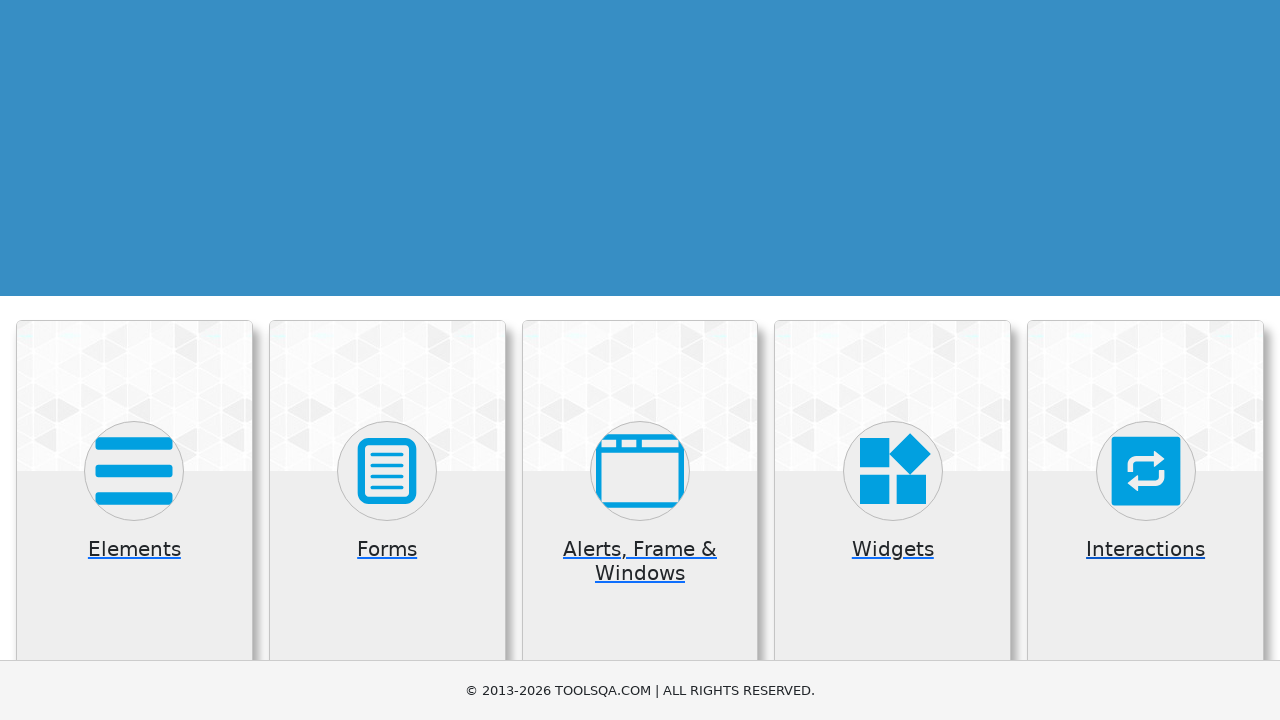

Confirmed Interactions card is visible on home page
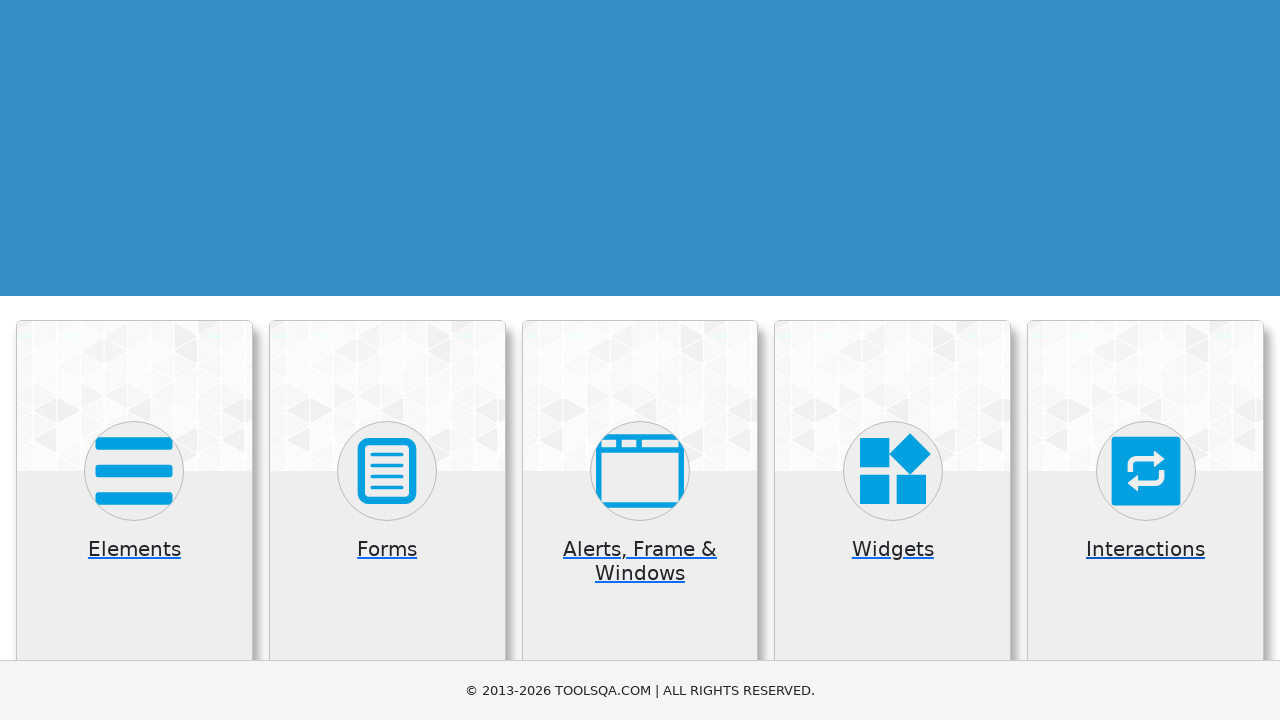

Clicked Book Store Application card at (134, 420) on div.card:has-text('Book Store Application')
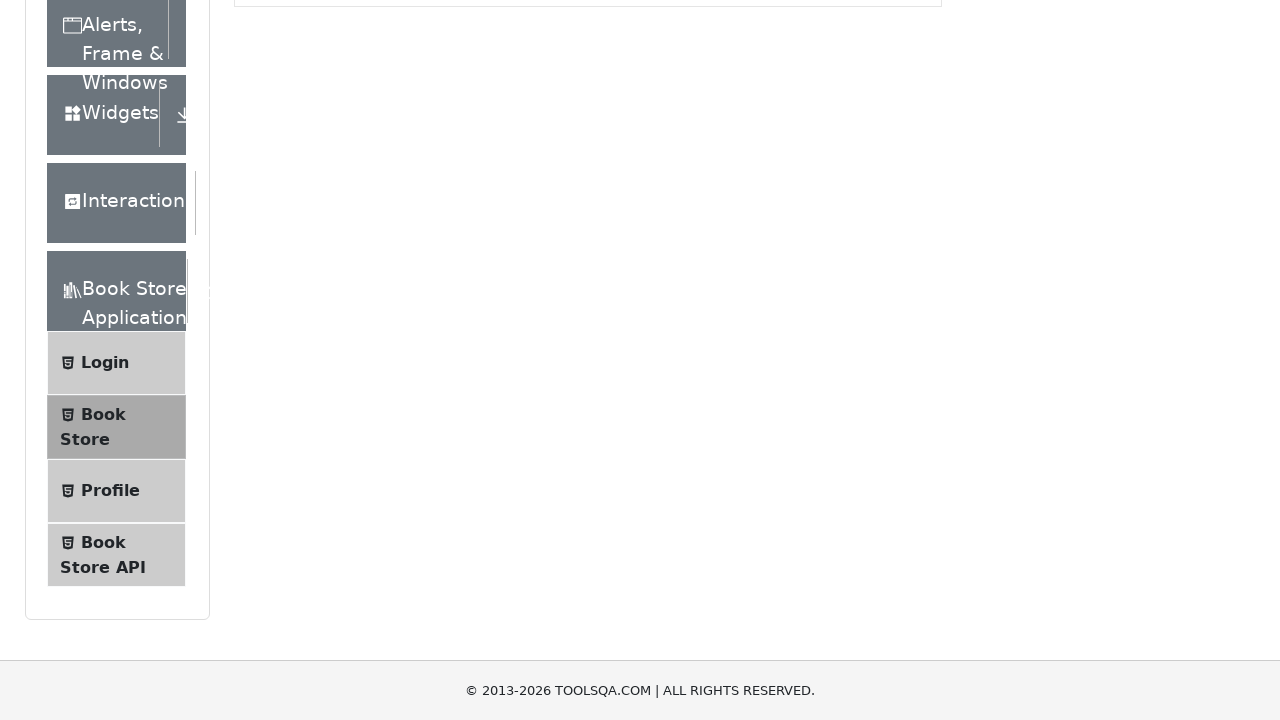

Verified navigation to Book Store Application page (URL contains /books)
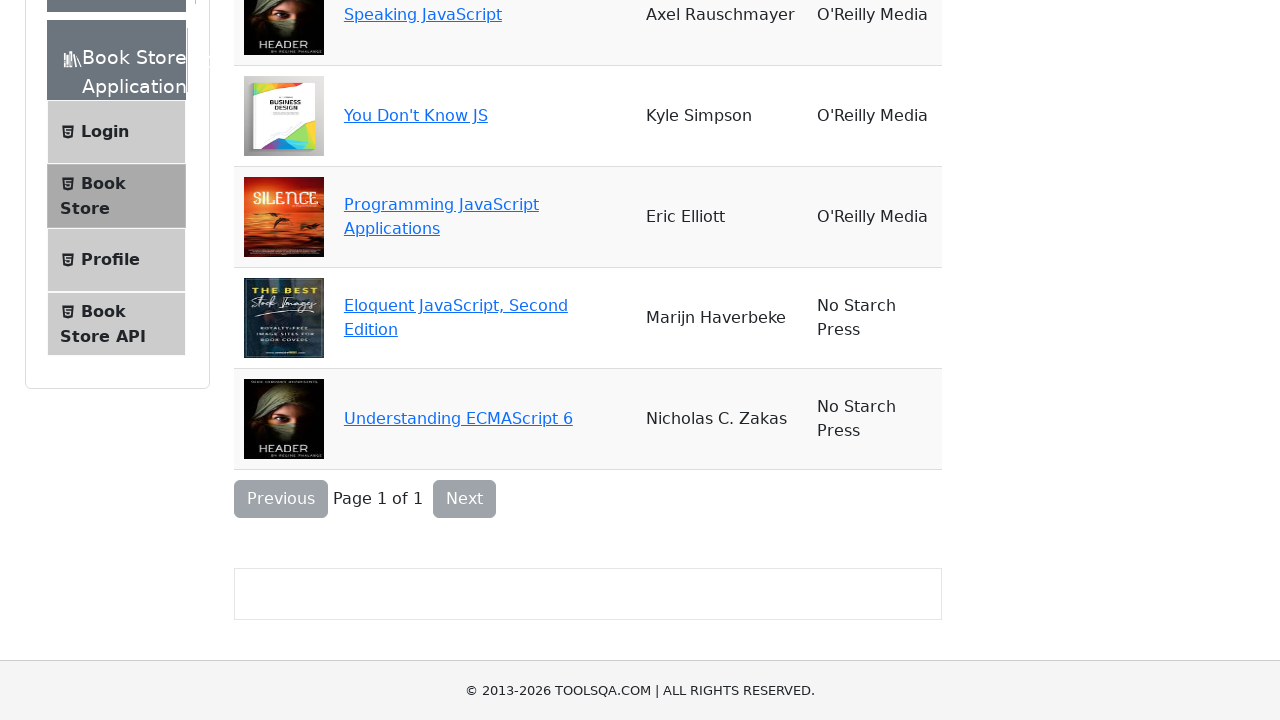

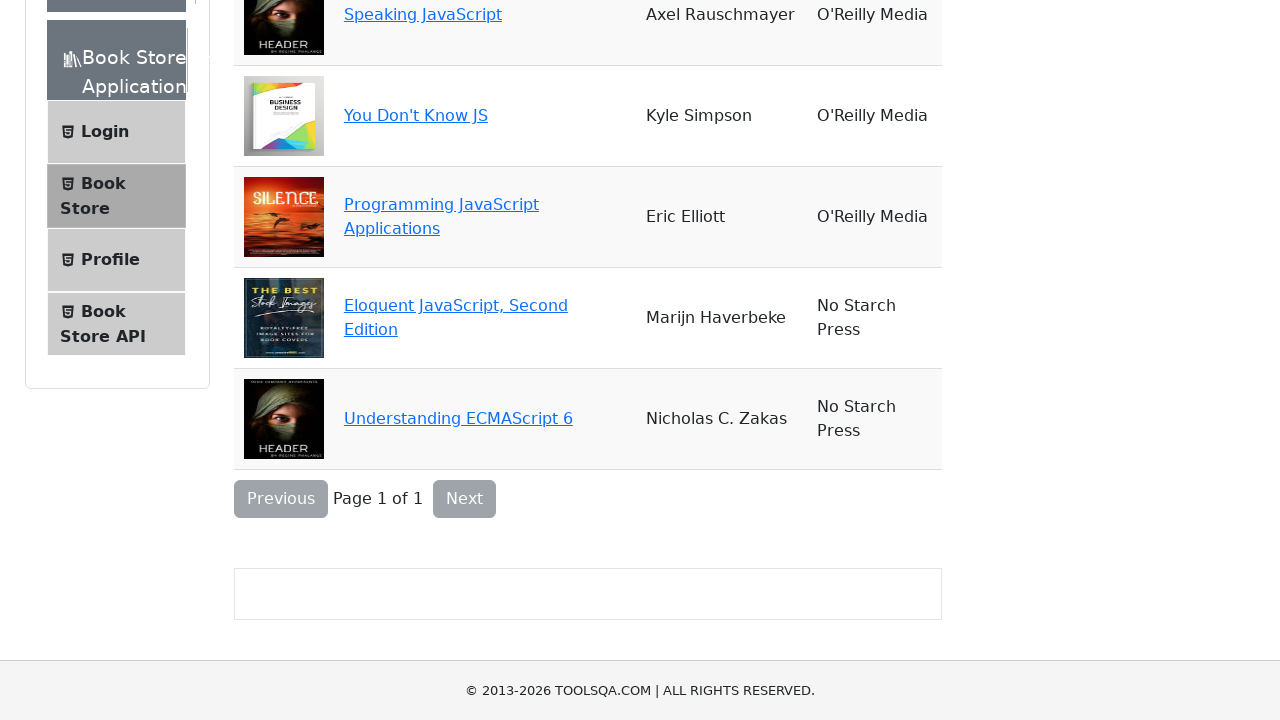